Tests file upload functionality by selecting a file and submitting the upload form, then verifying the success message is displayed

Starting URL: https://practice.cydeo.com/upload

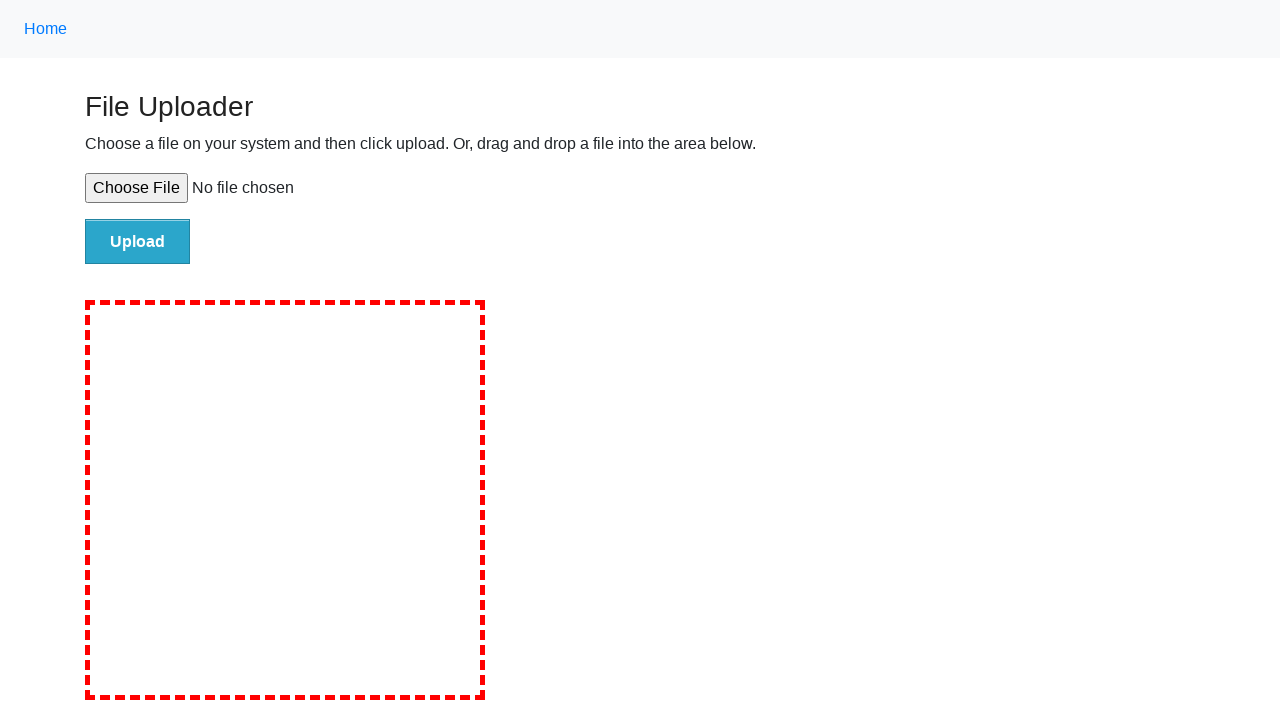

Selected test file for upload
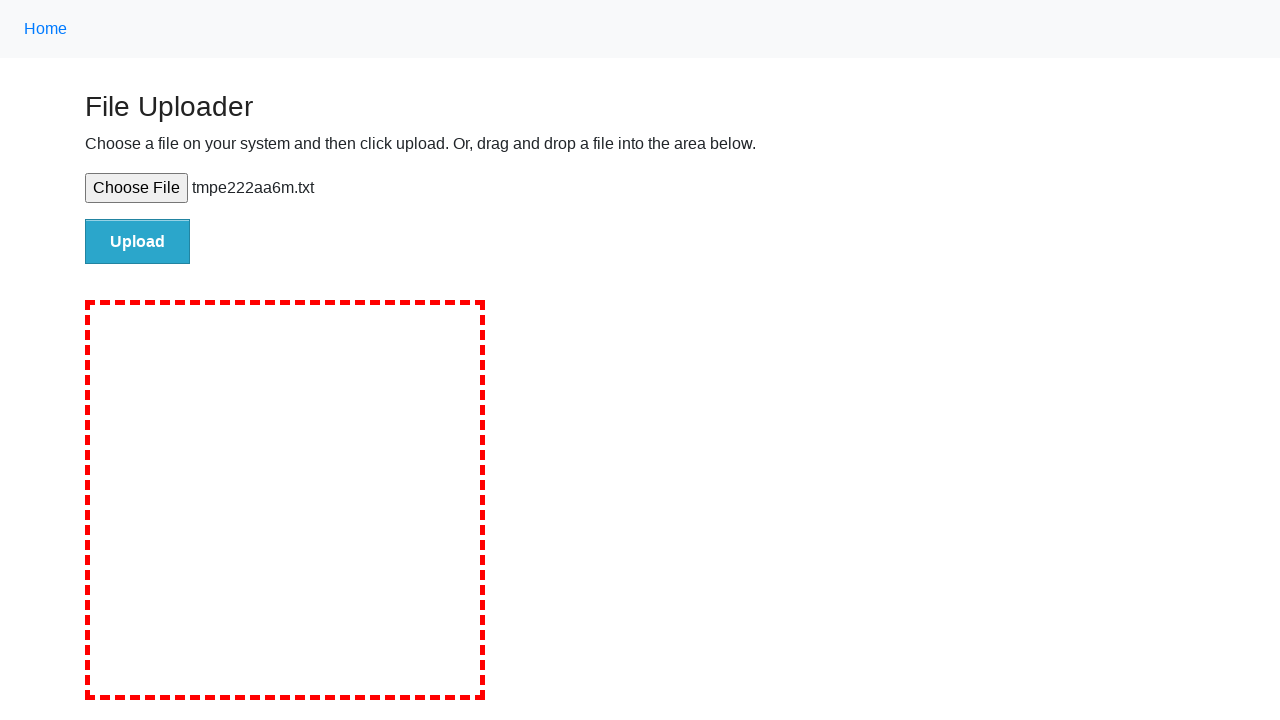

Clicked upload button to submit the file at (138, 241) on #file-submit
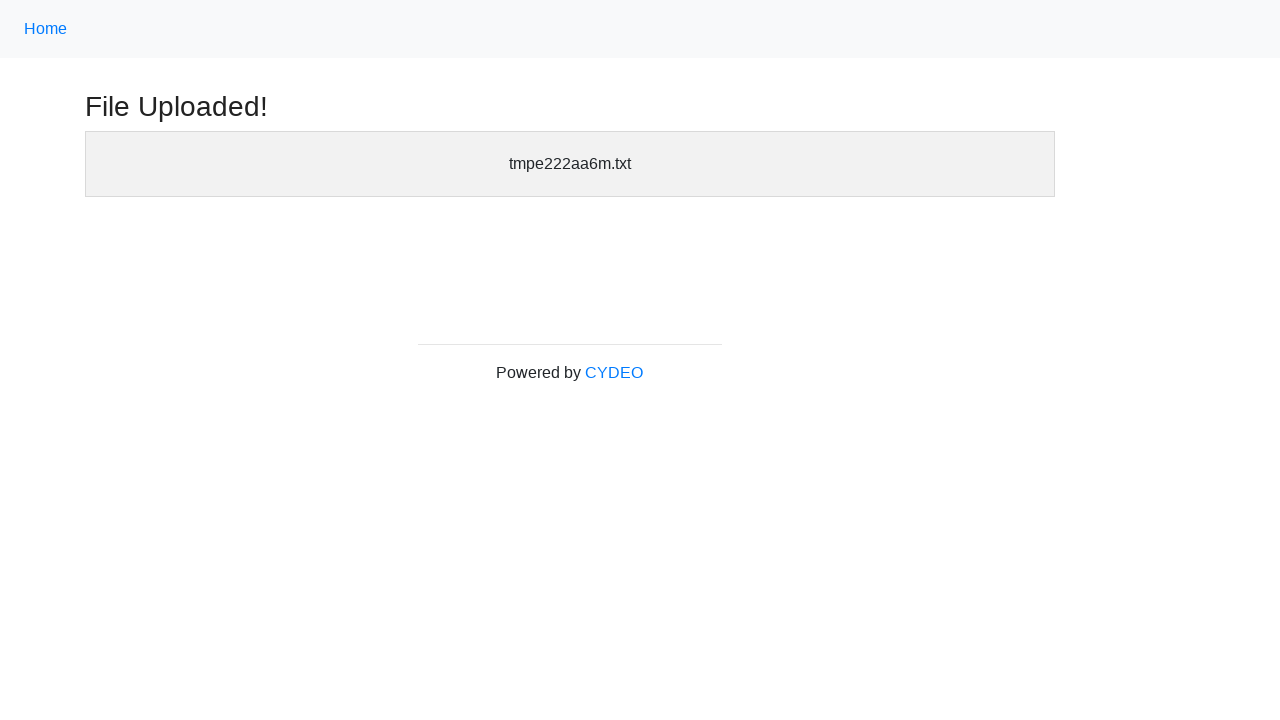

Upload success message appeared
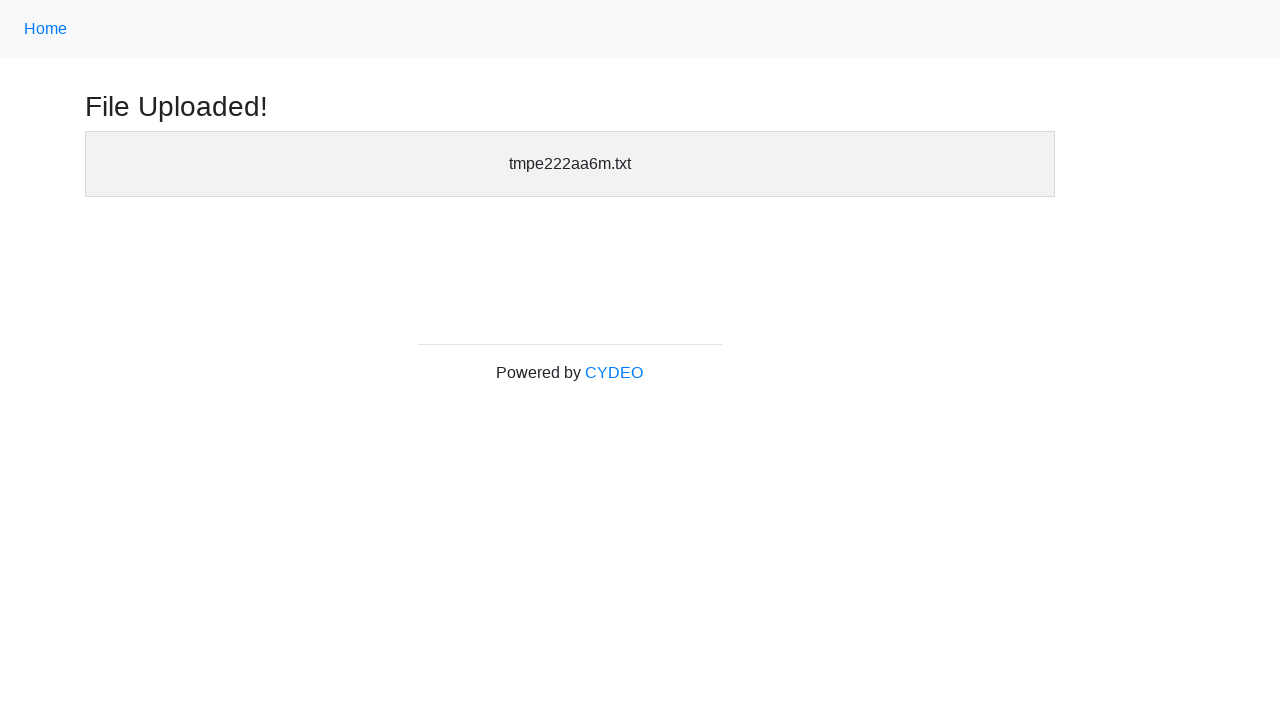

Cleaned up temporary test file
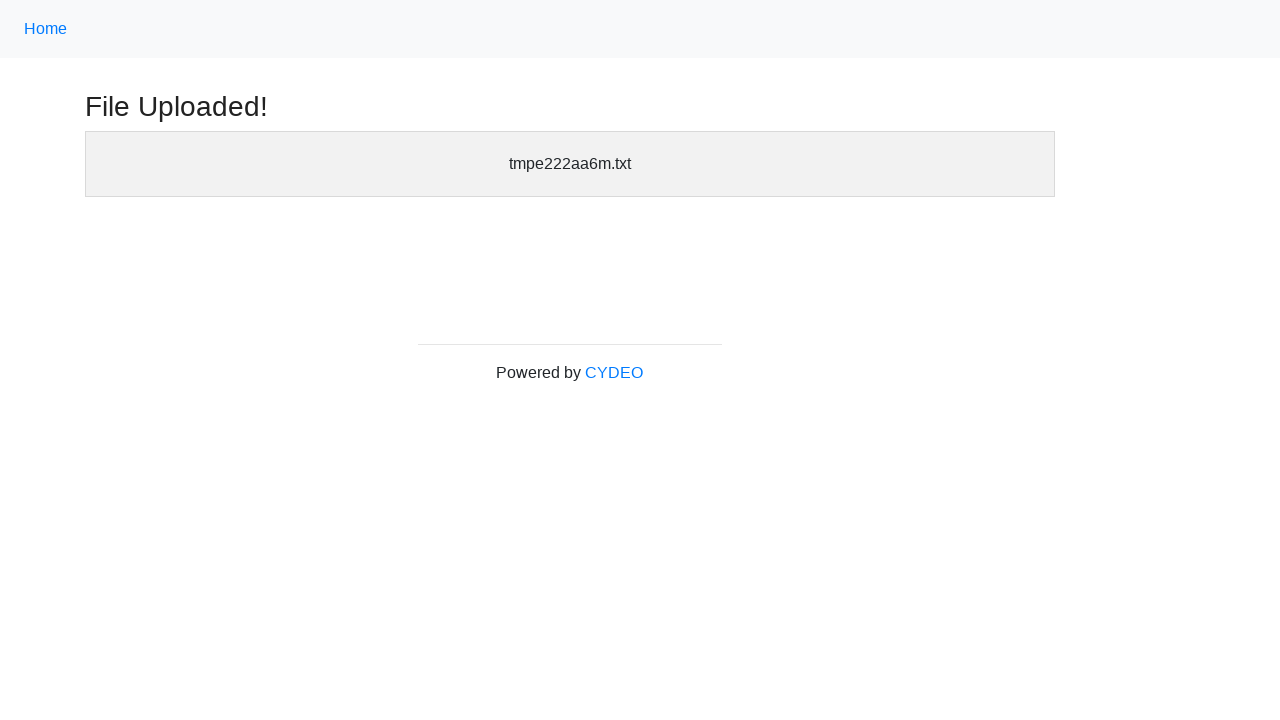

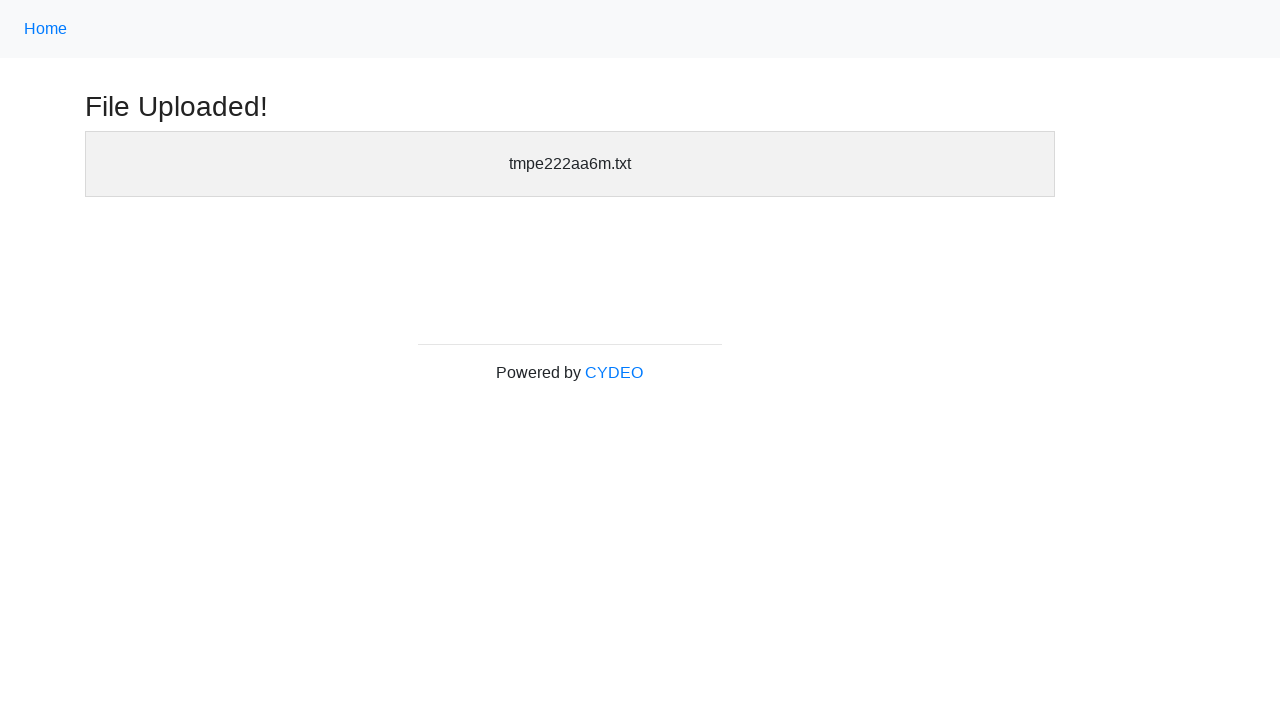